Navigates to Prego UA homepage, clicks on the Blog link, then clicks on a filter option in the blog section

Starting URL: https://prego.ua/

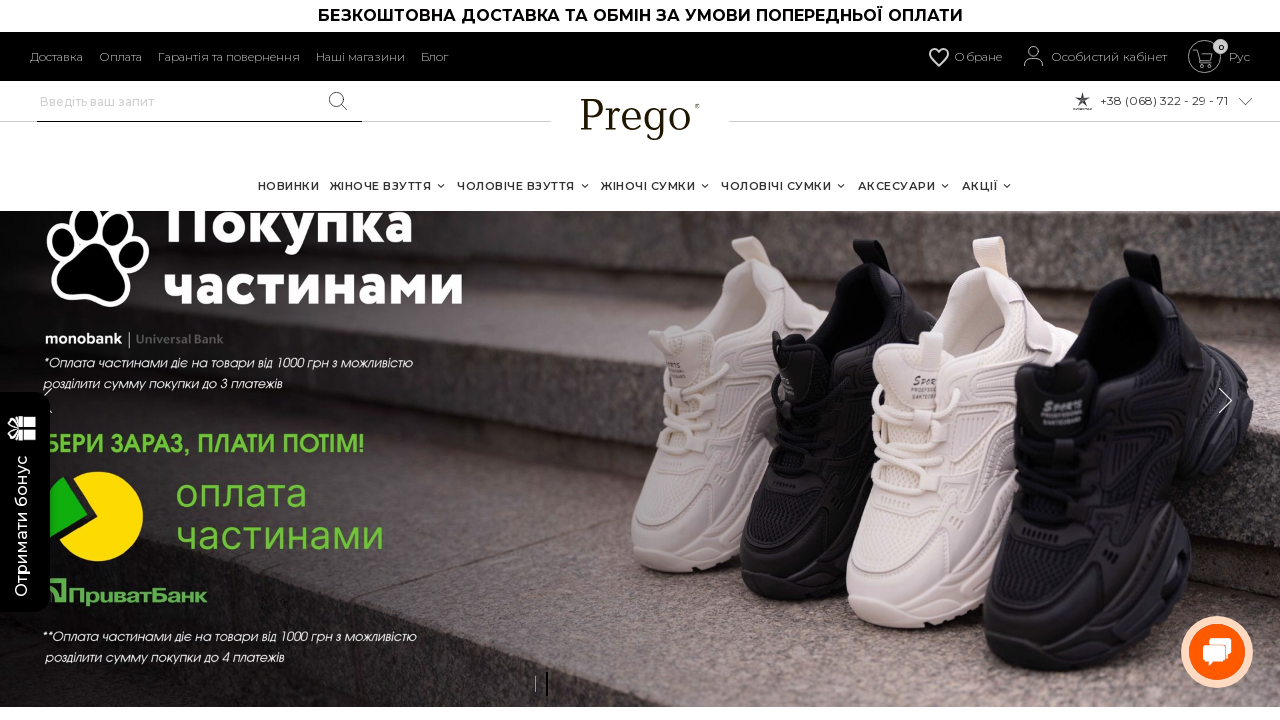

Navigated to Prego UA homepage
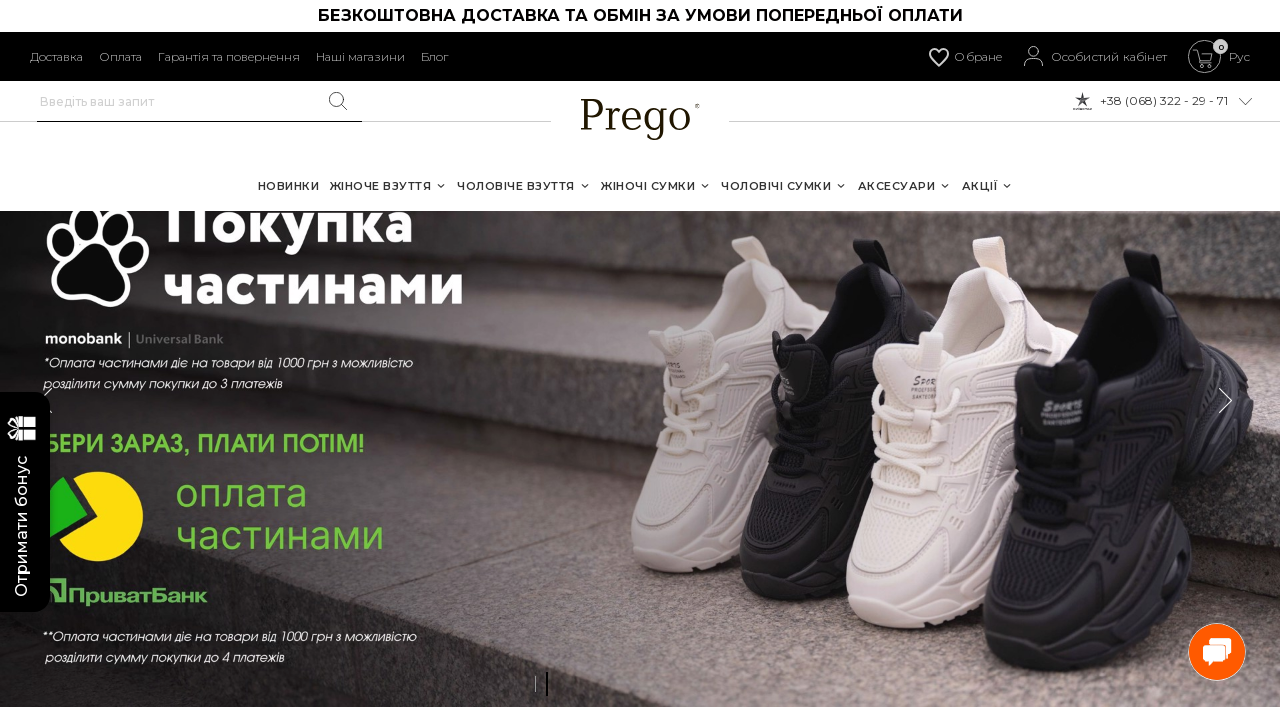

Clicked on Blog link at (434, 56) on text=Блог
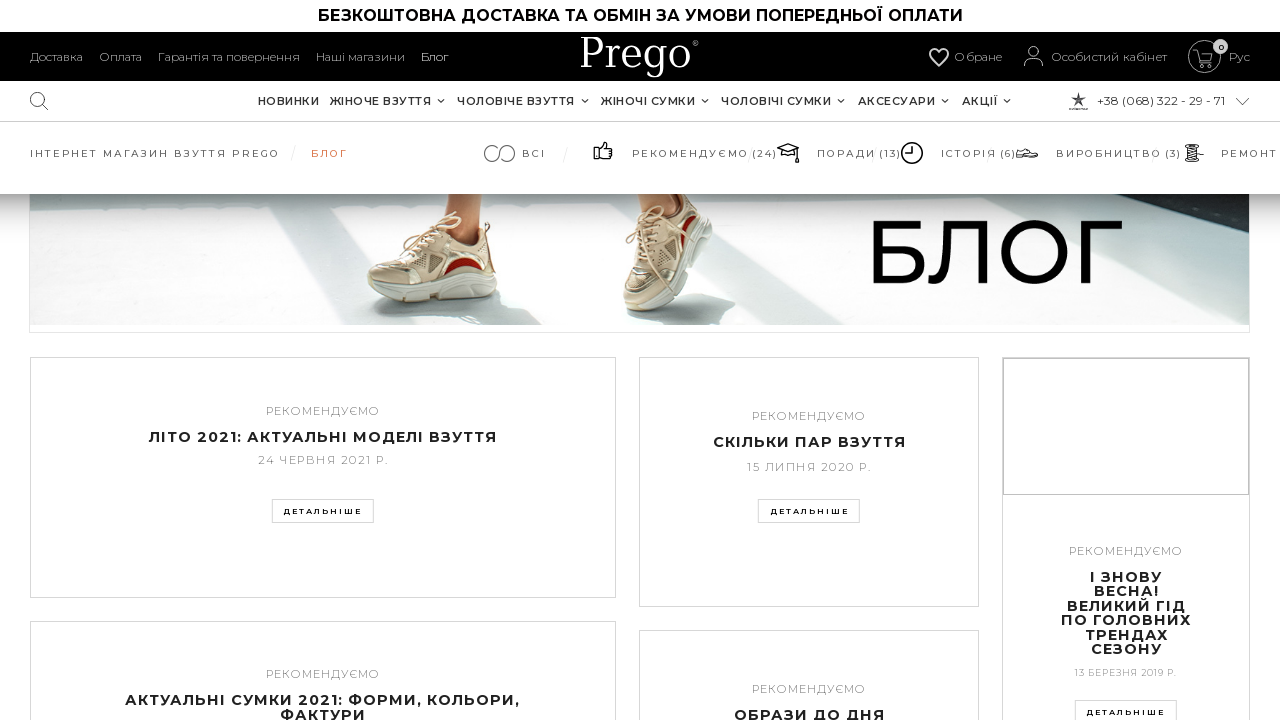

Clicked on filter option in the blog section at (1070, 154) on div.multifilter:nth-child(5) > a
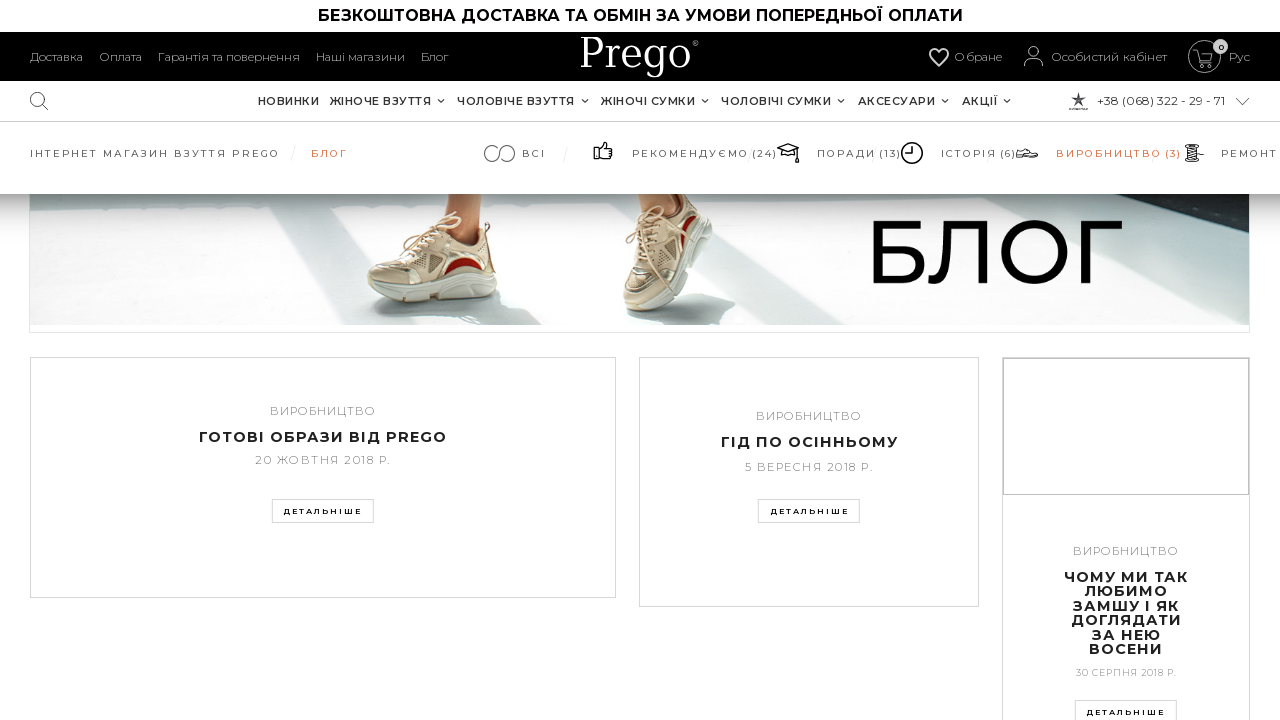

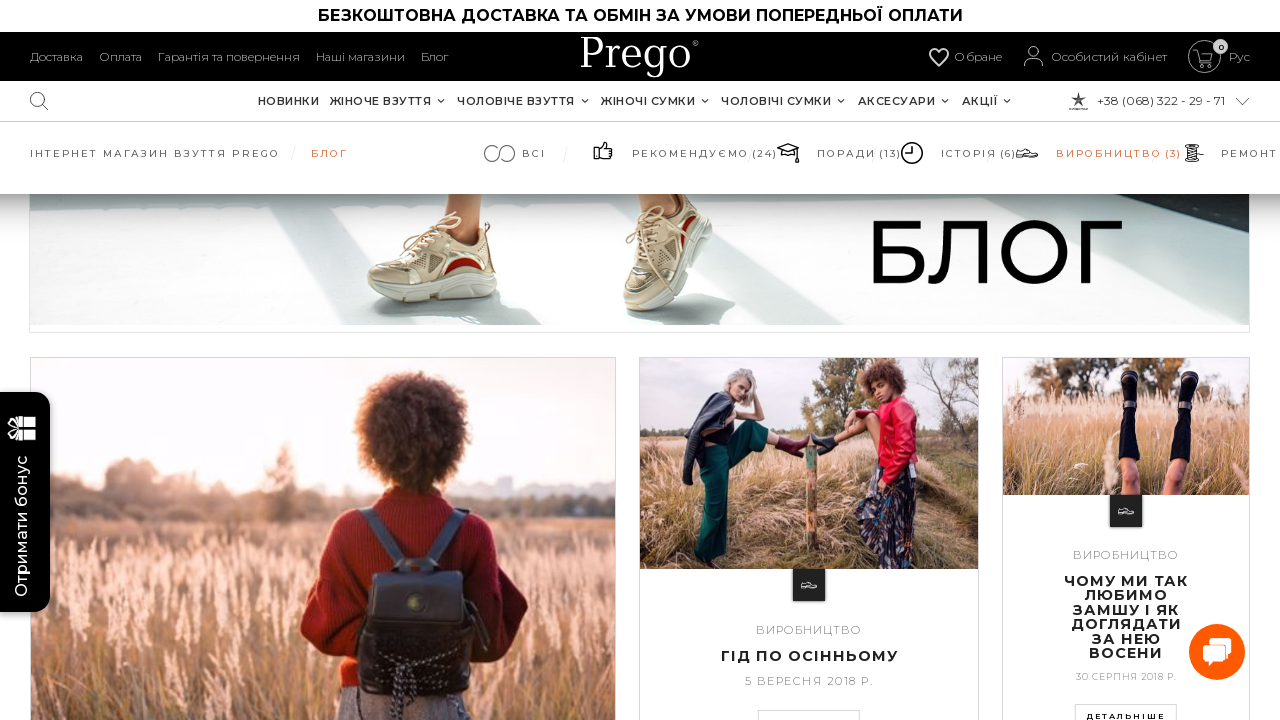